Tests drag and drop functionality by moving a draggable element to different drop zones and verifying the drop zones are activated

Starting URL: https://v1.training-support.net/selenium/drag-drop

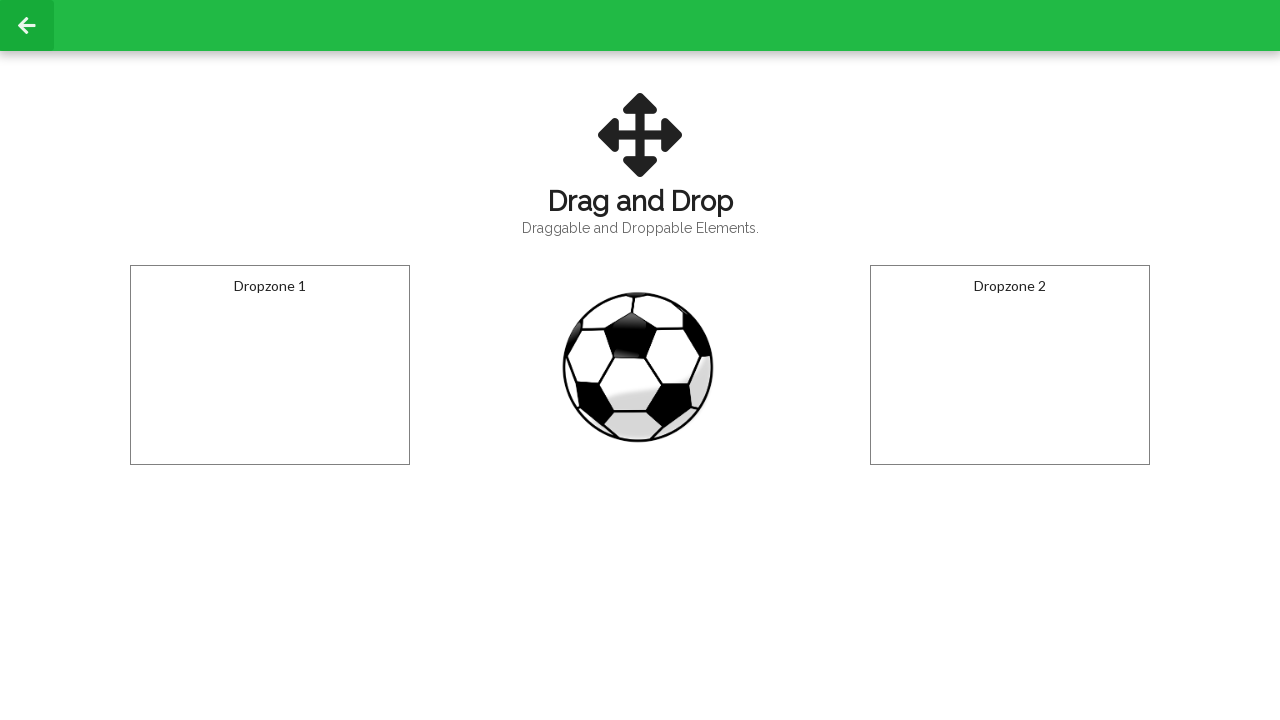

Located draggable ball element
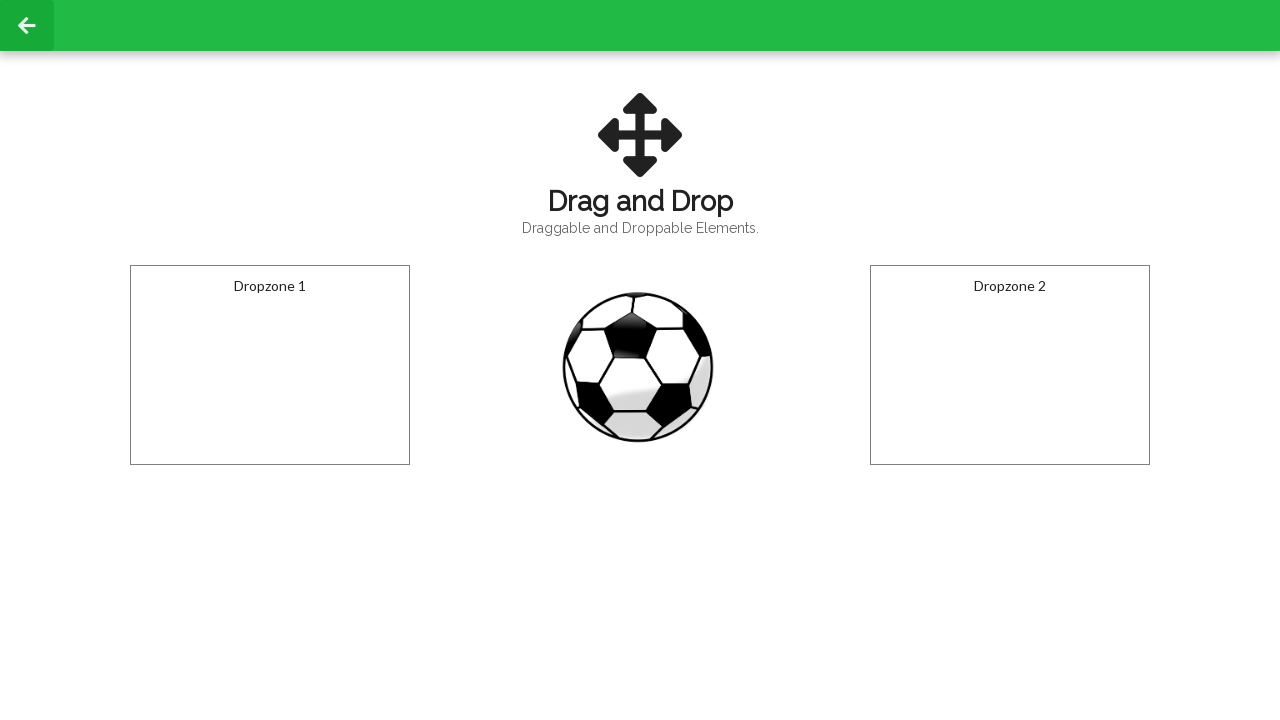

Located first drop zone element
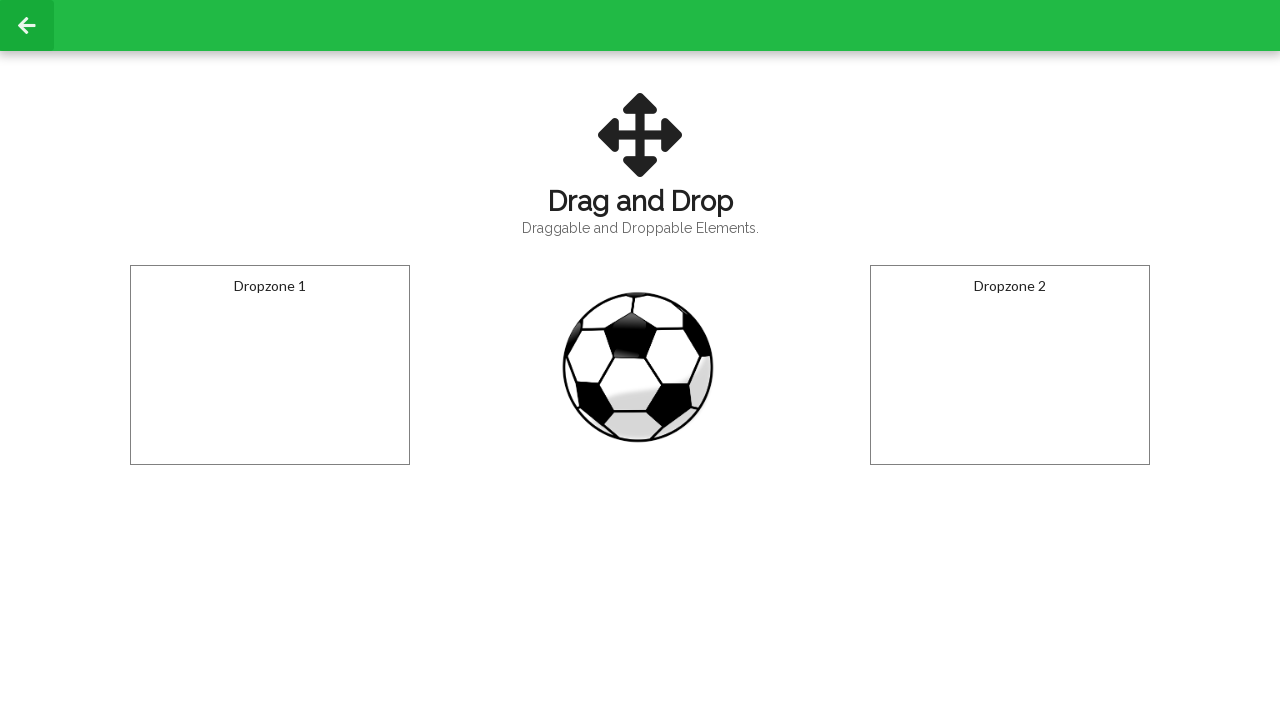

Located second drop zone element
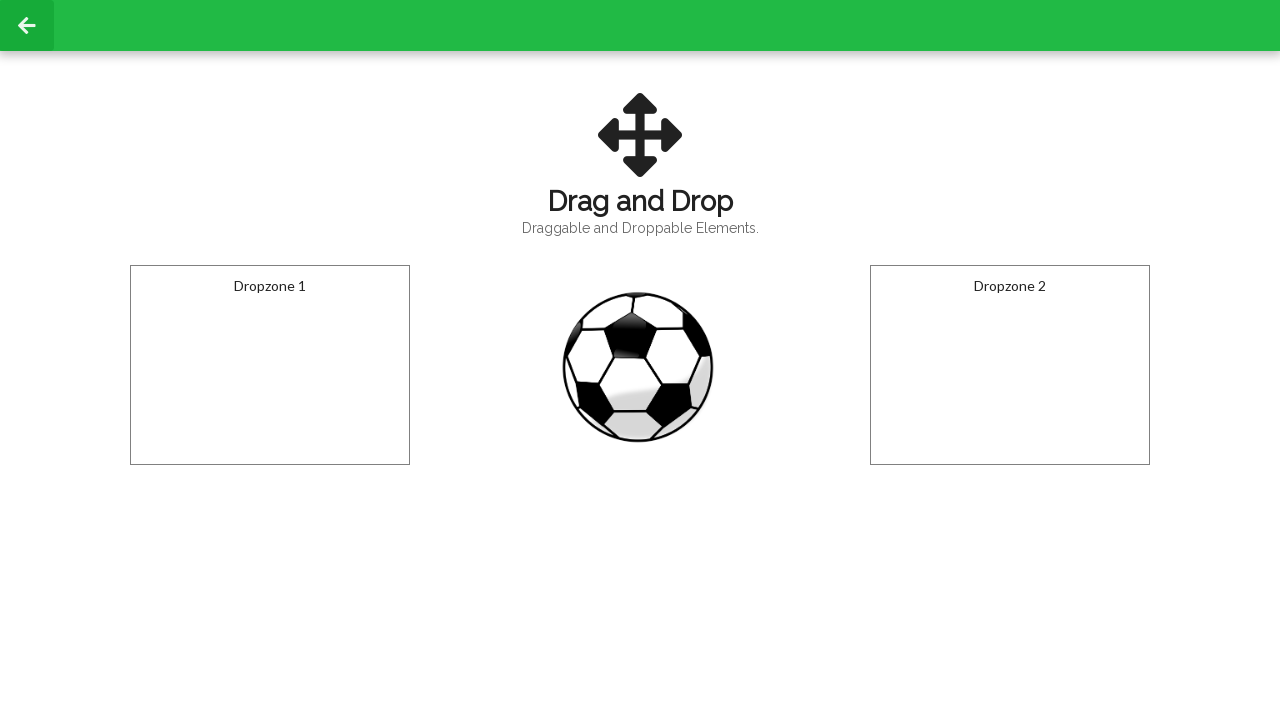

Dragged ball to first drop zone at (270, 365)
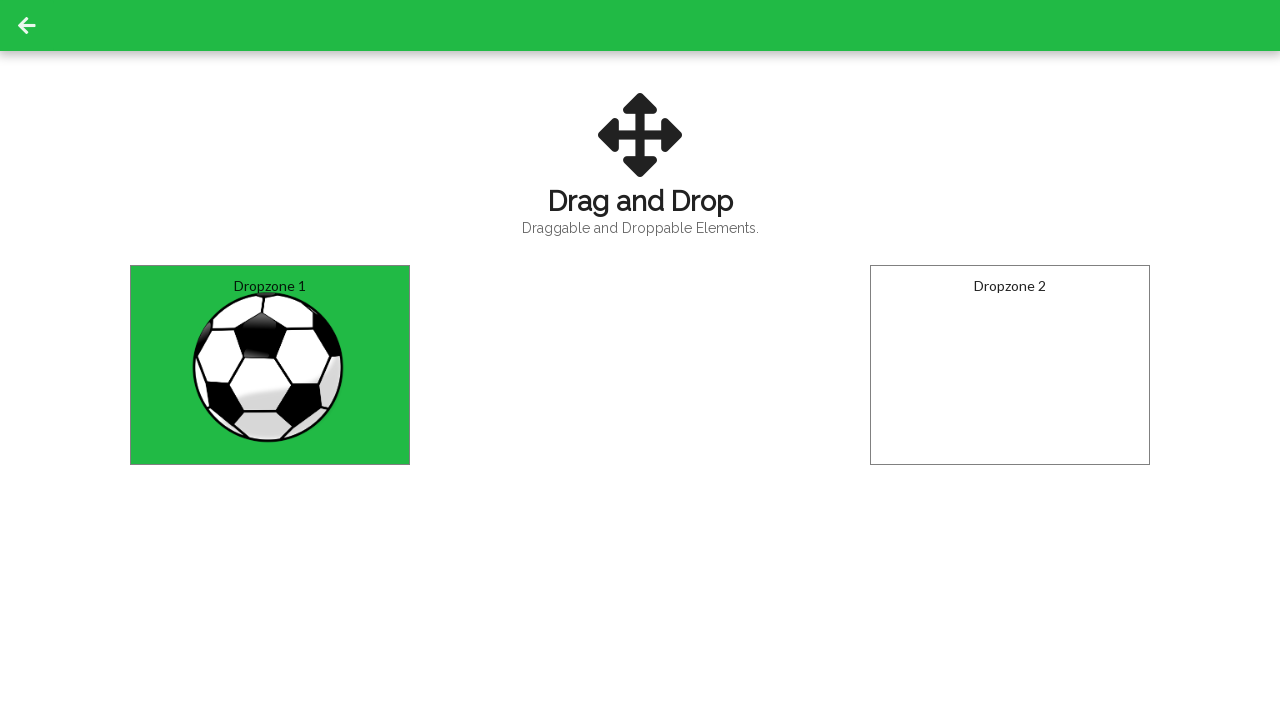

Waited for first drop to register
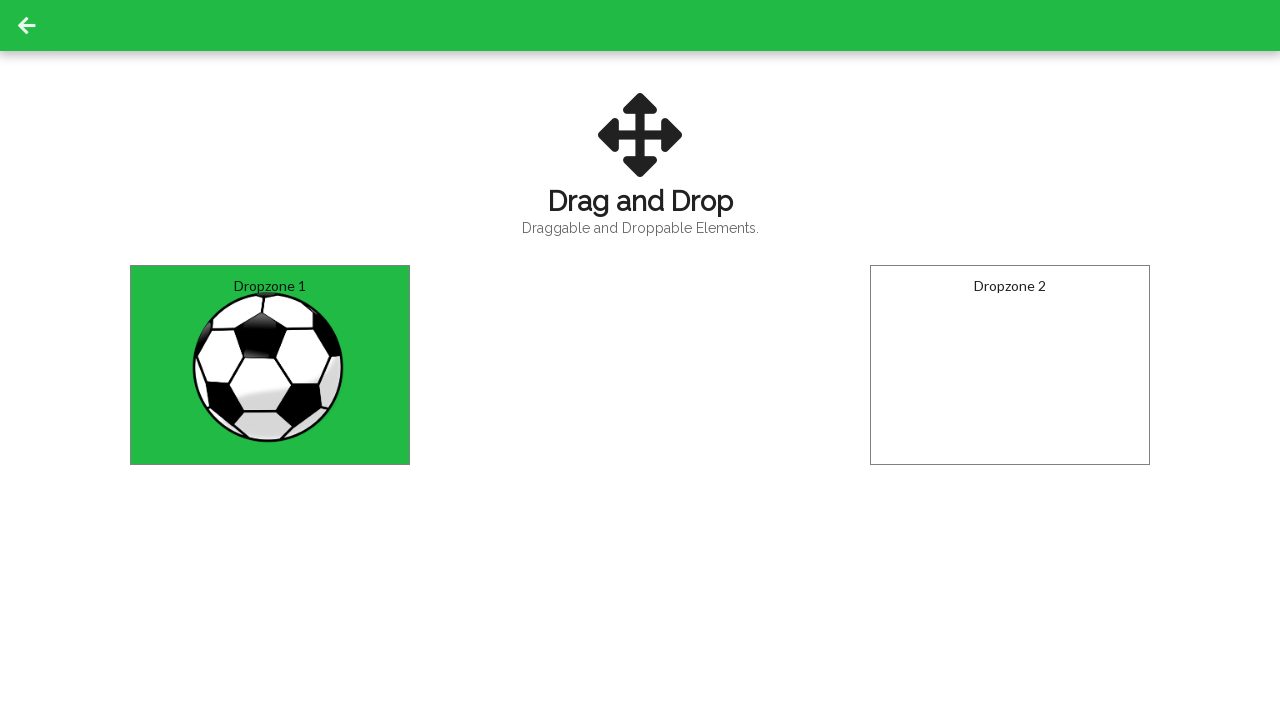

Dragged ball from first drop zone to second drop zone at (1010, 365)
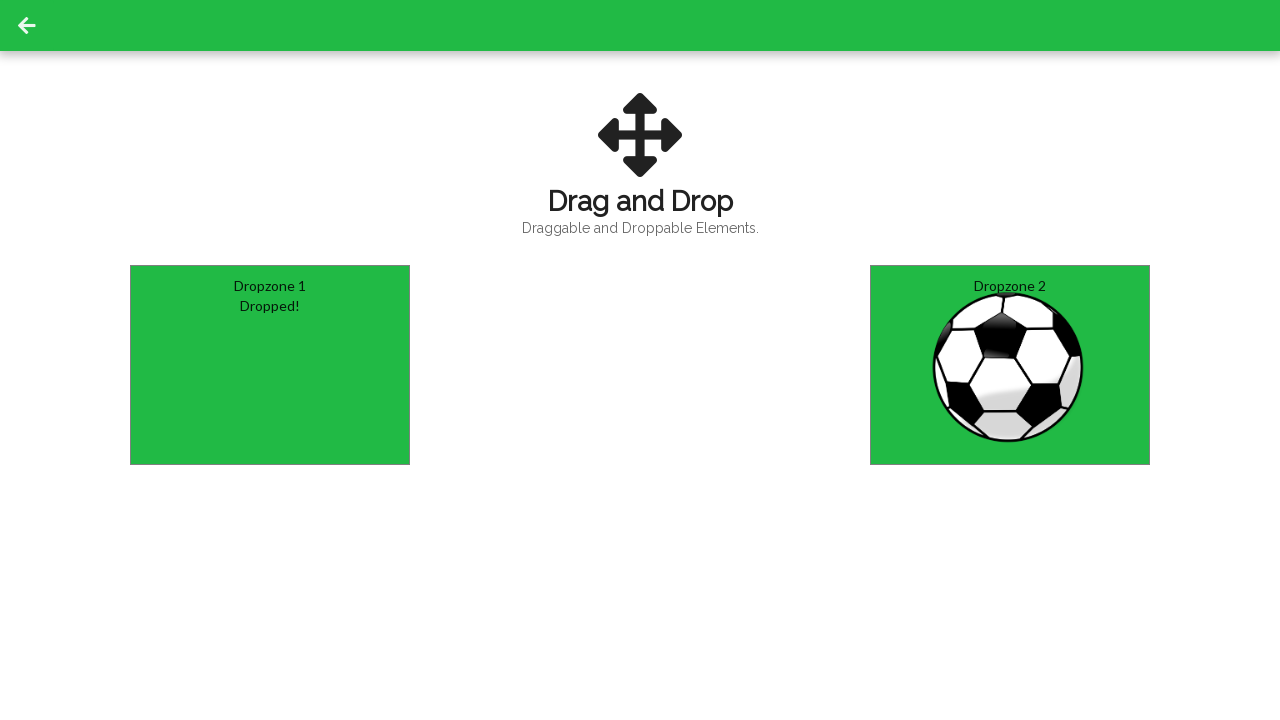

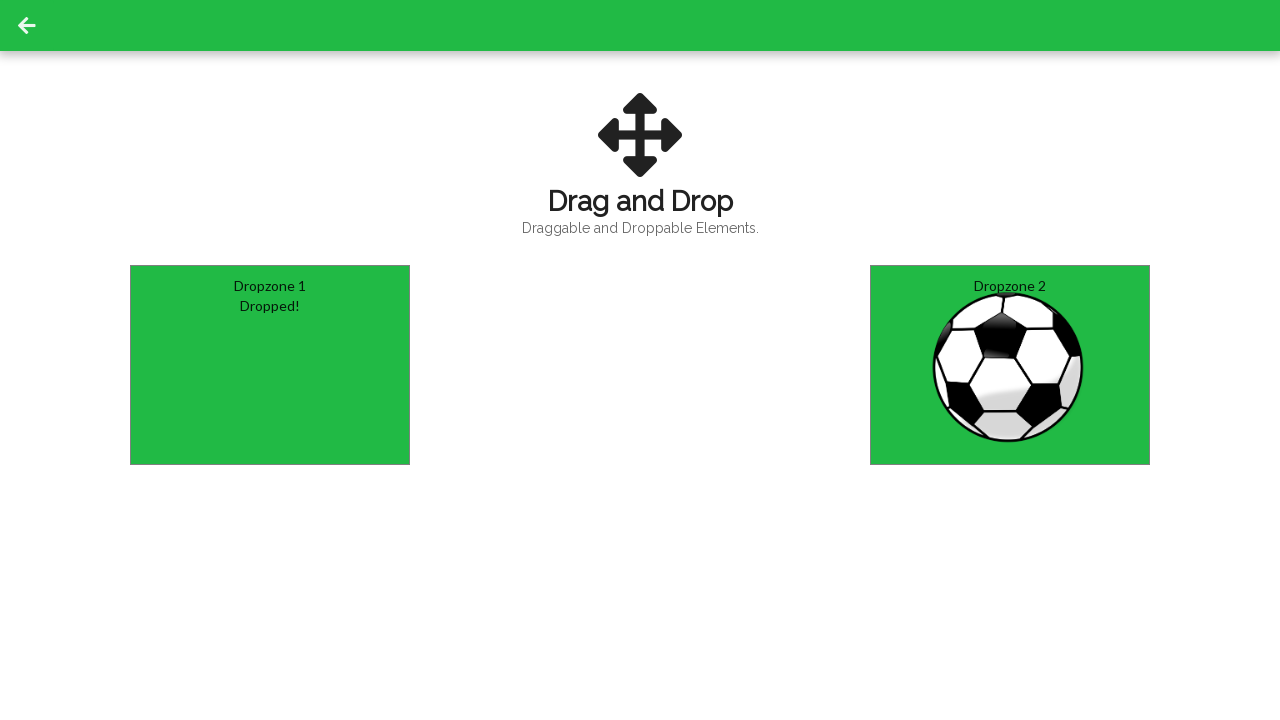